Tests that the currently applied filter link is highlighted with selected class

Starting URL: https://demo.playwright.dev/todomvc

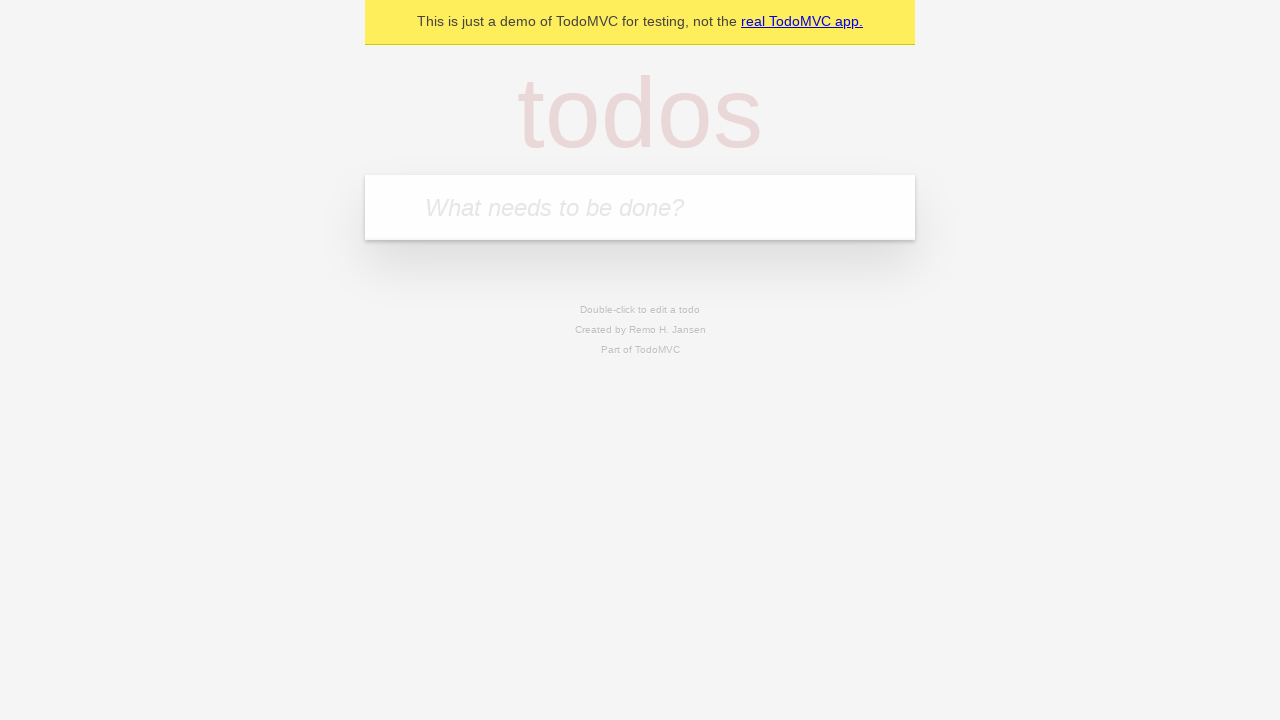

Filled todo input with 'buy some cheese' on internal:attr=[placeholder="What needs to be done?"i]
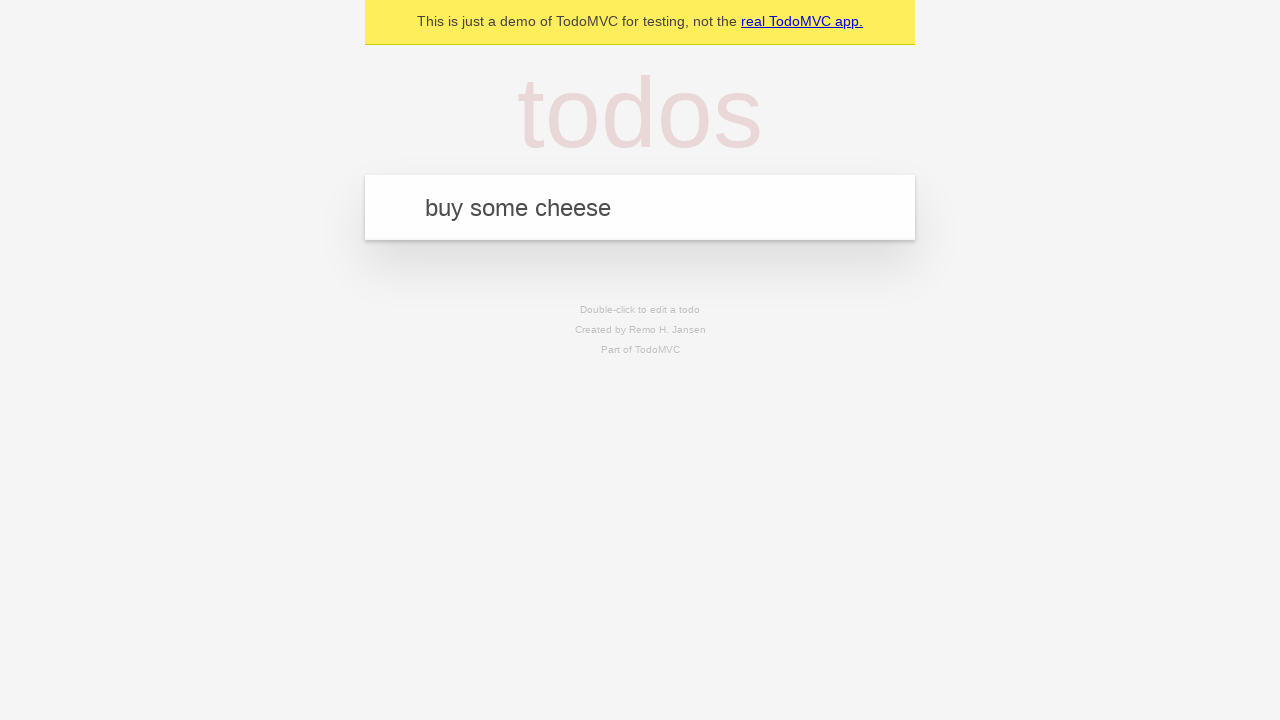

Pressed Enter to create first todo on internal:attr=[placeholder="What needs to be done?"i]
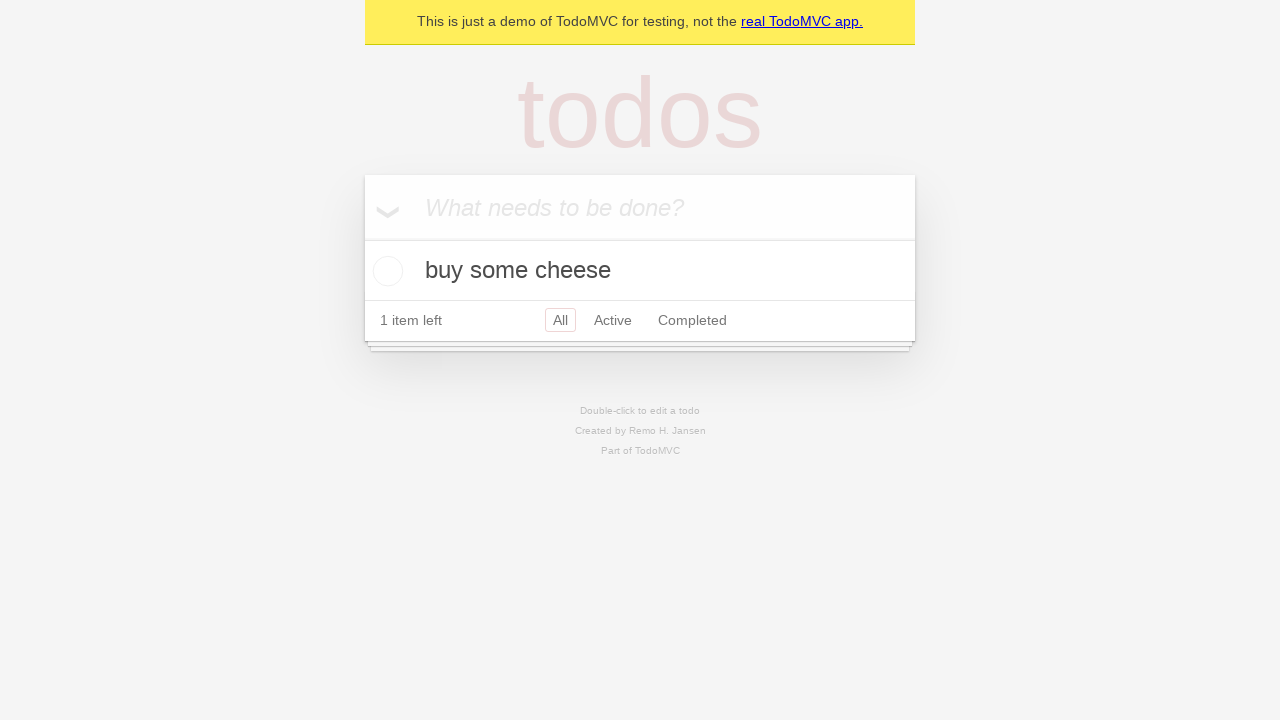

Filled todo input with 'feed the cat' on internal:attr=[placeholder="What needs to be done?"i]
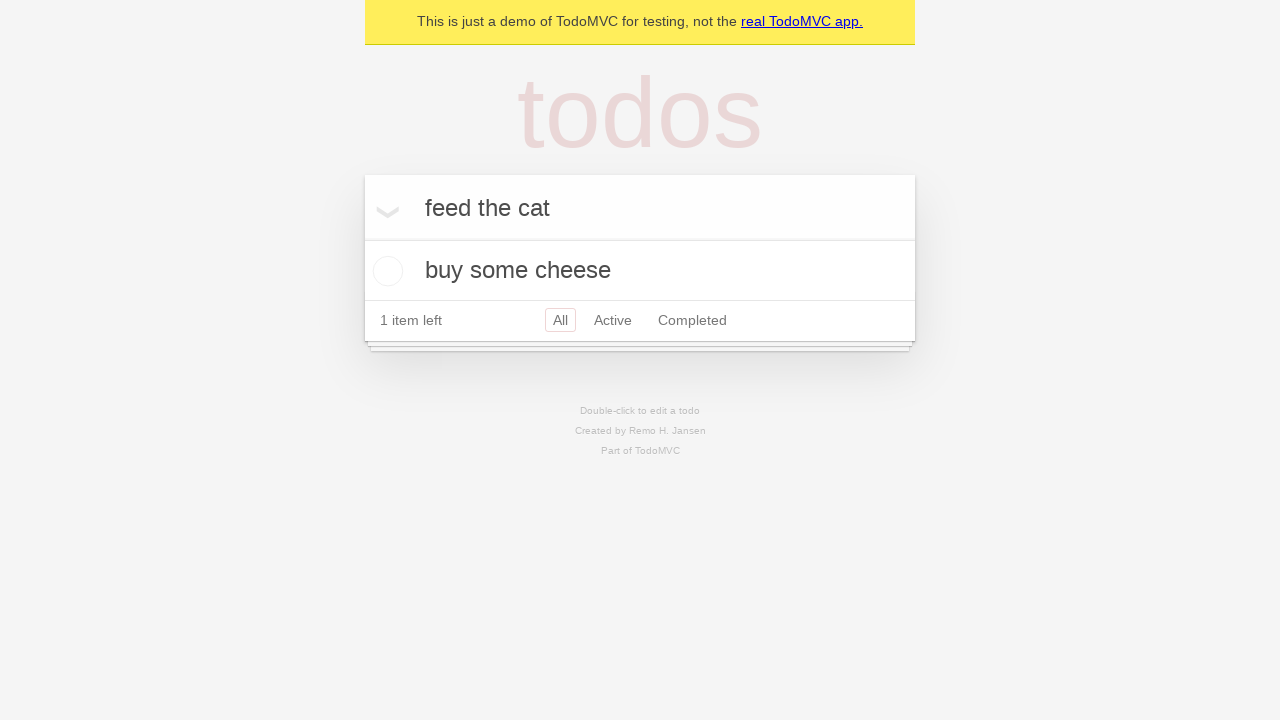

Pressed Enter to create second todo on internal:attr=[placeholder="What needs to be done?"i]
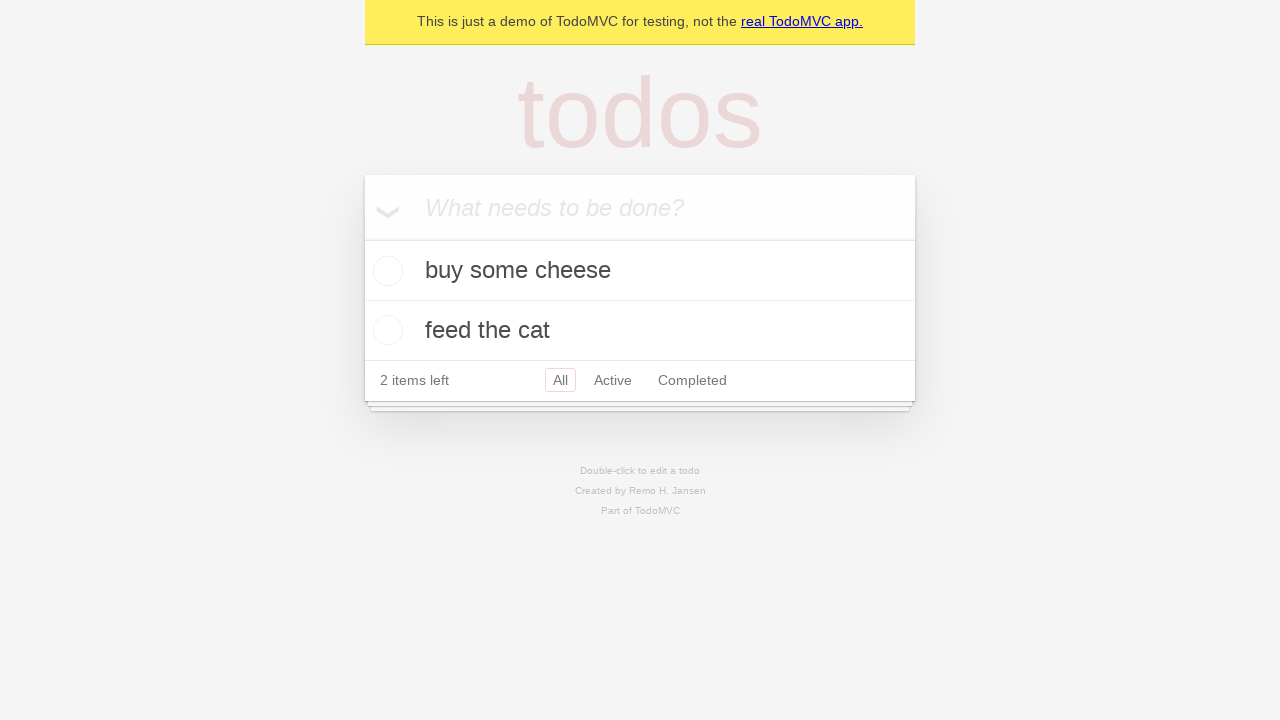

Filled todo input with 'book a doctors appointment' on internal:attr=[placeholder="What needs to be done?"i]
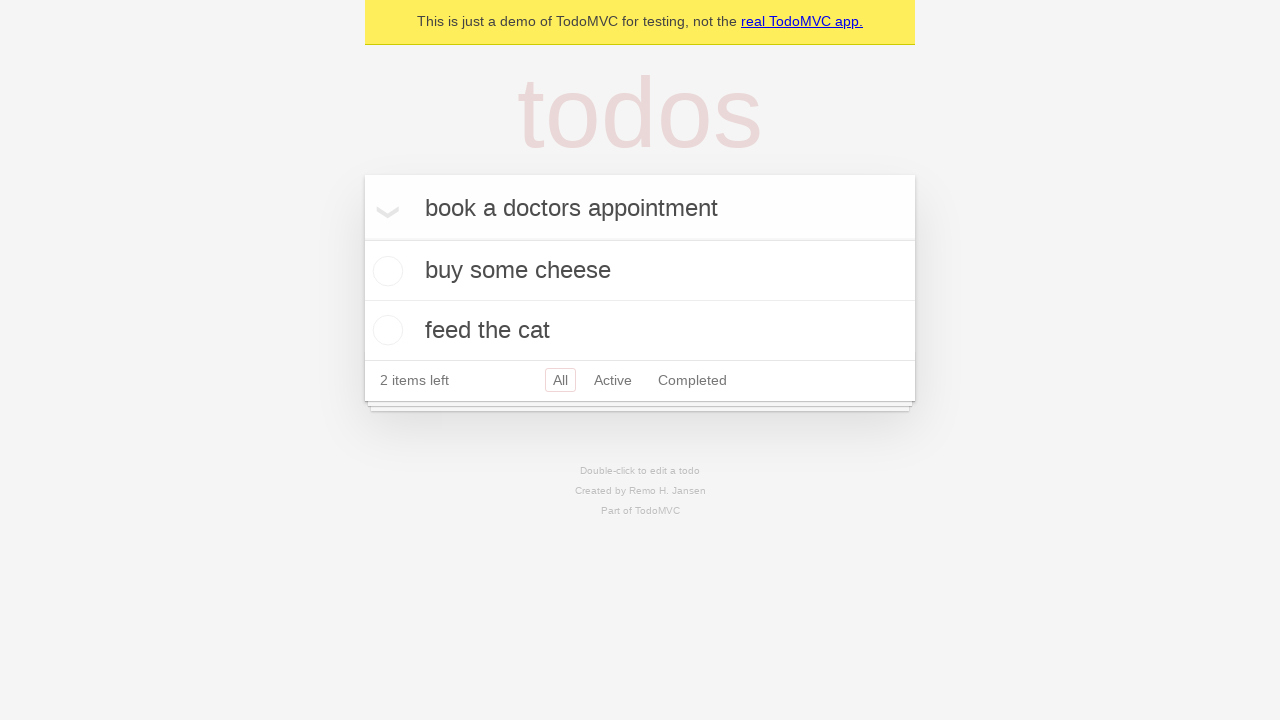

Pressed Enter to create third todo on internal:attr=[placeholder="What needs to be done?"i]
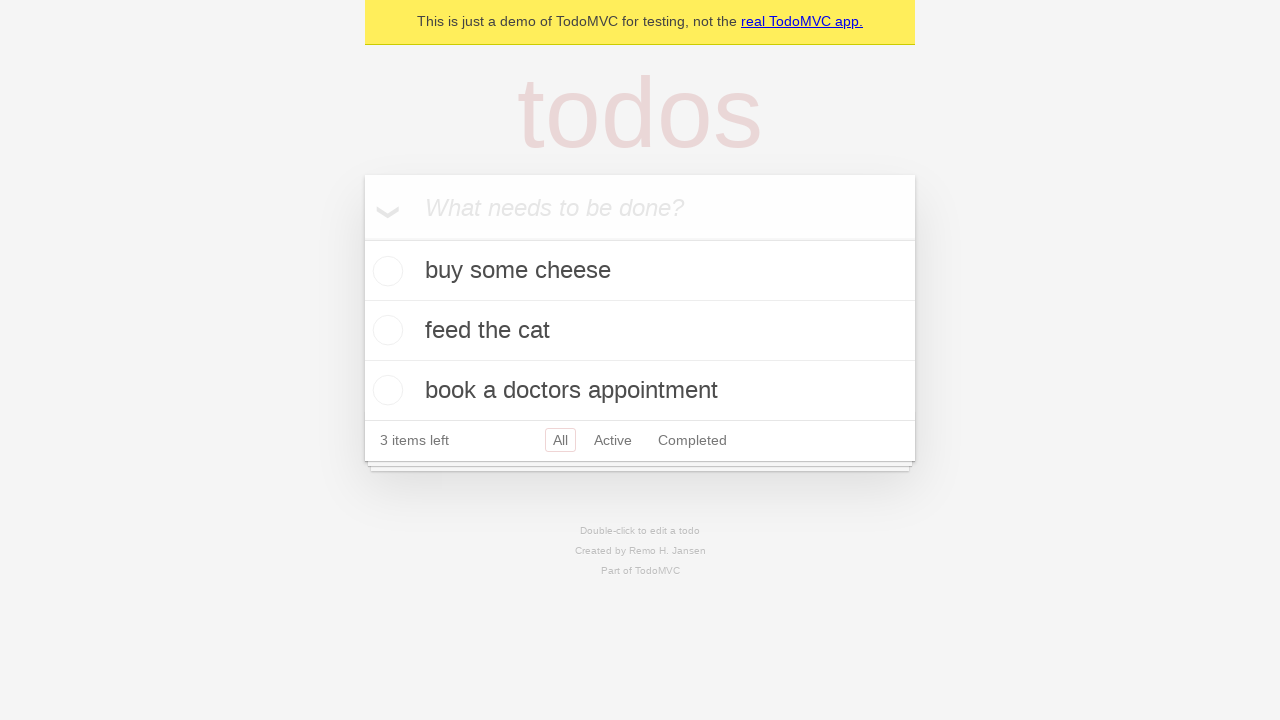

Clicked Active filter link at (613, 440) on internal:role=link[name="Active"i]
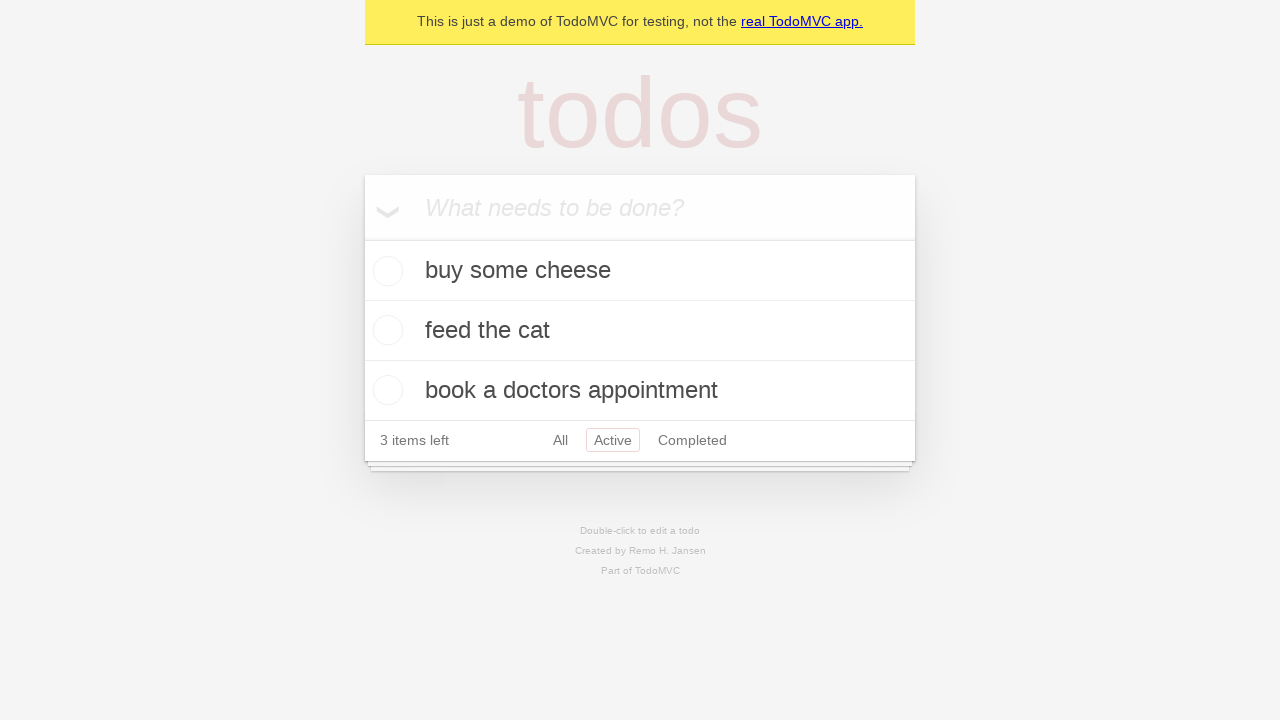

Clicked Completed filter link to verify it gets highlighted with selected class at (692, 440) on internal:role=link[name="Completed"i]
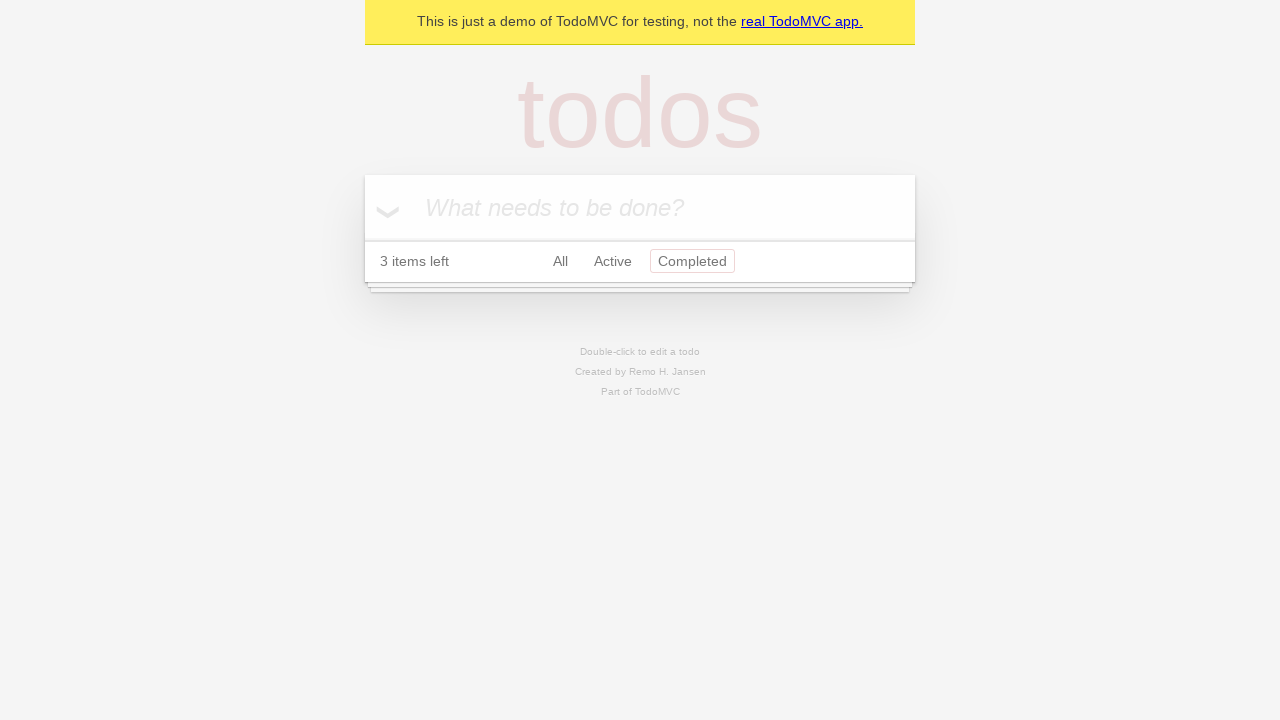

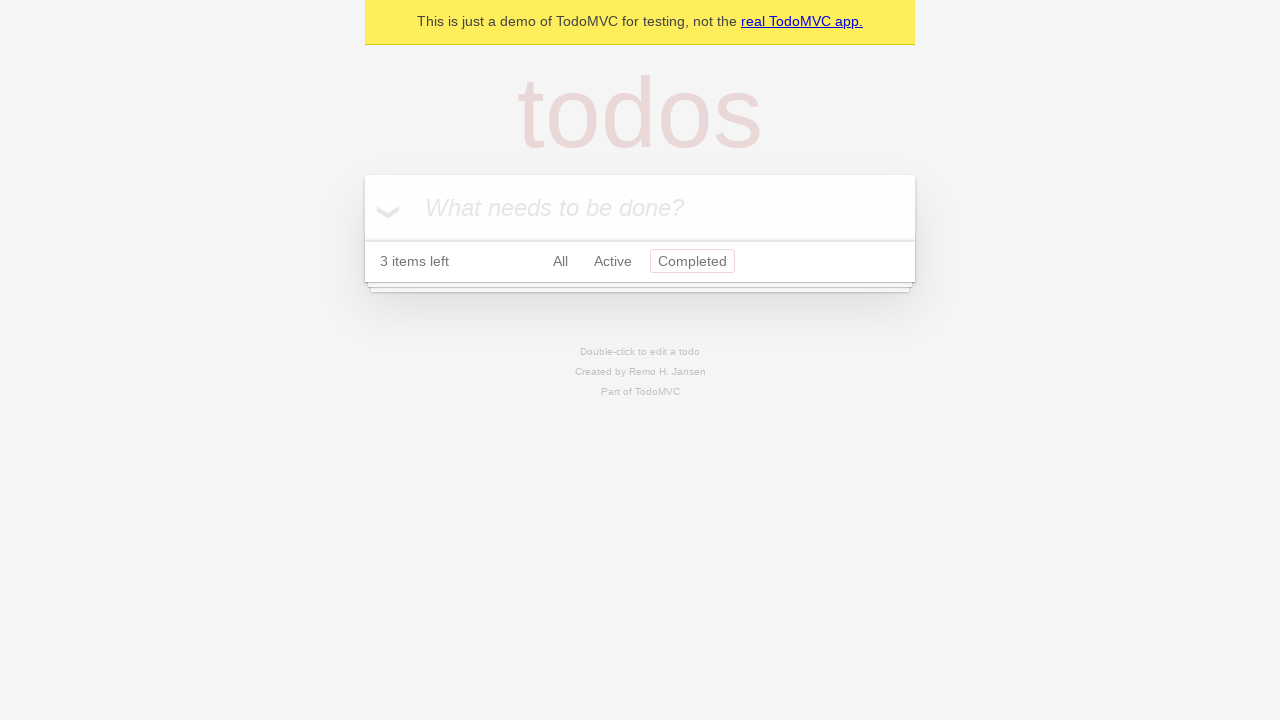